Tests drag and drop functionality on jQuery UI demo page by dragging an element and dropping it onto a target area

Starting URL: https://jqueryui.com/droppable/

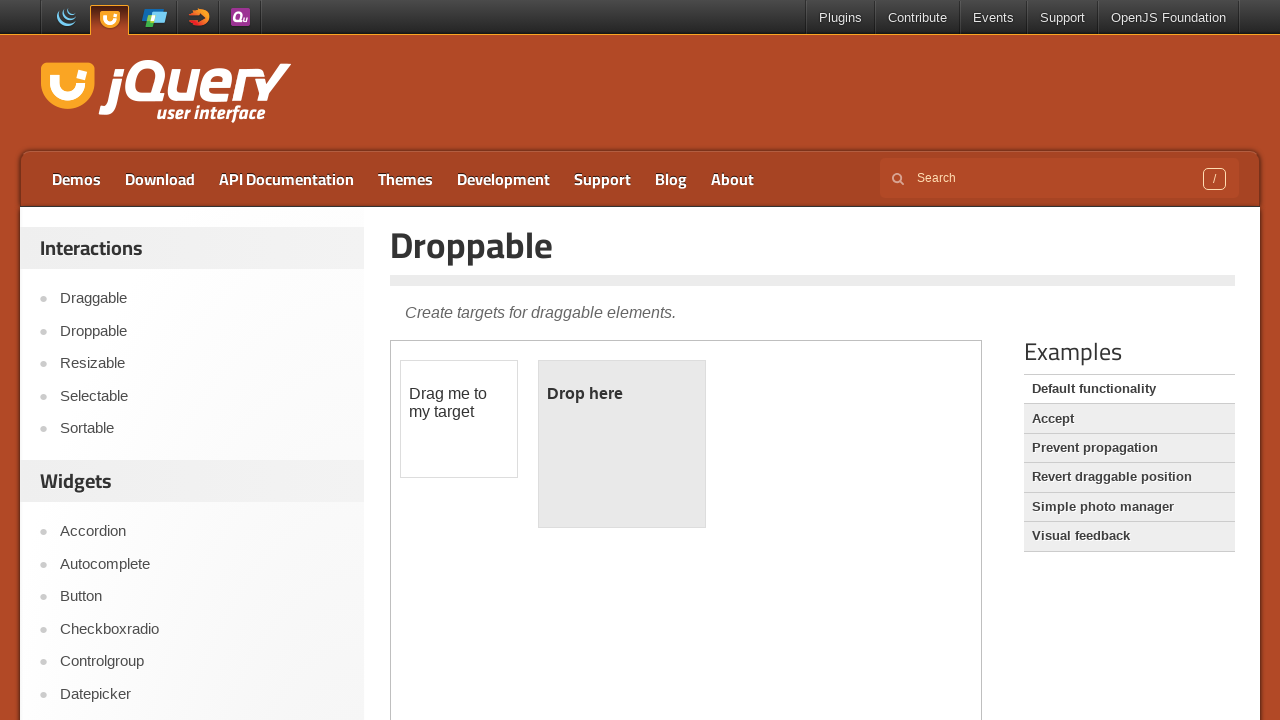

Located the iframe containing the drag and drop demo
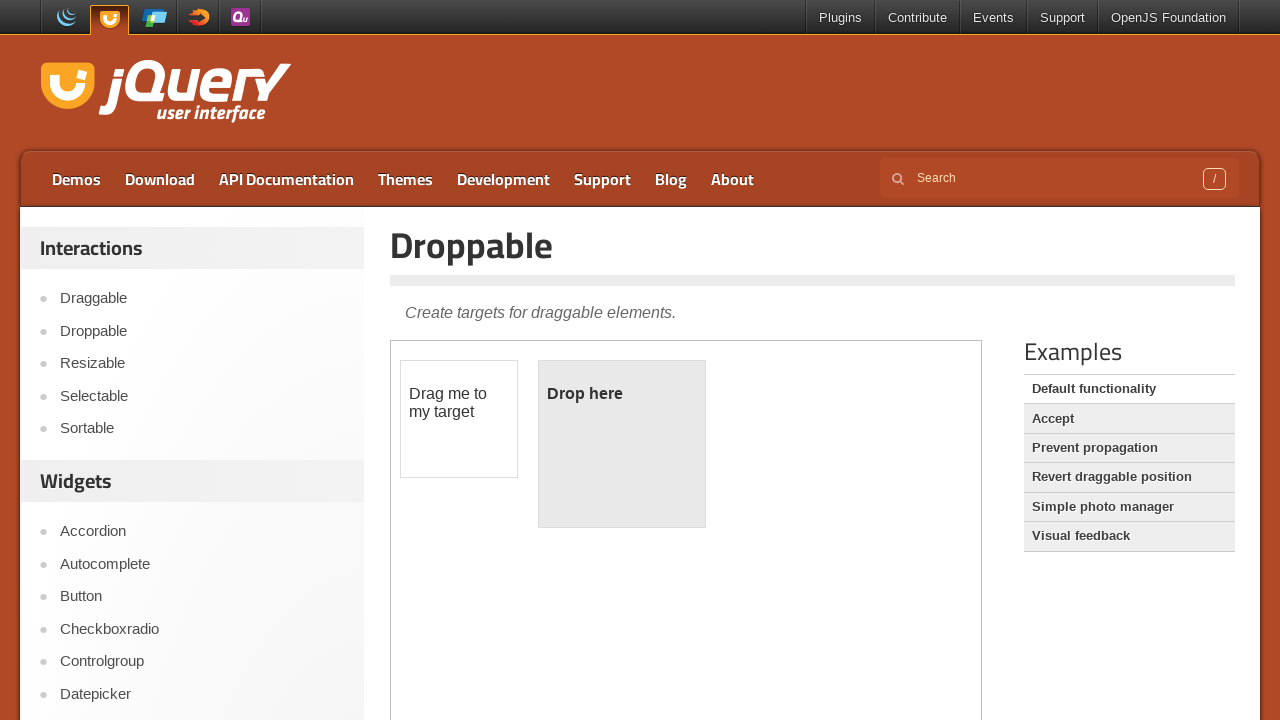

Waited 2 seconds for page elements to load
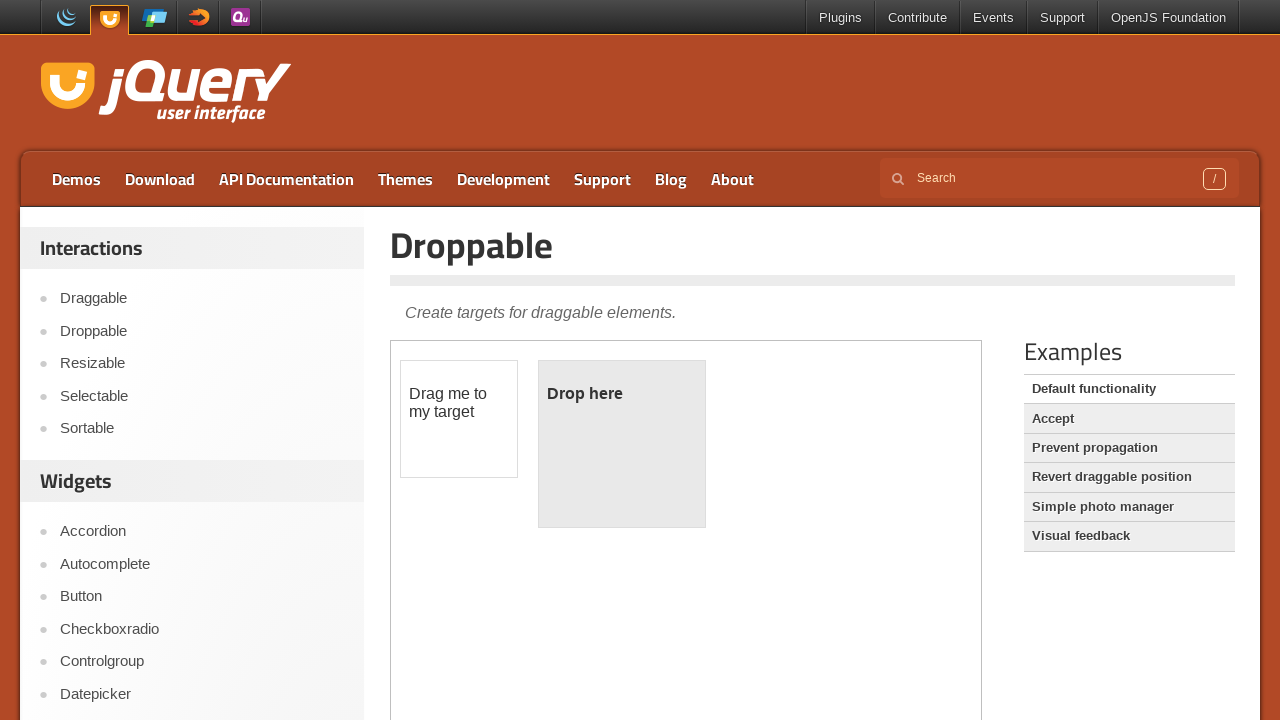

Located the draggable element
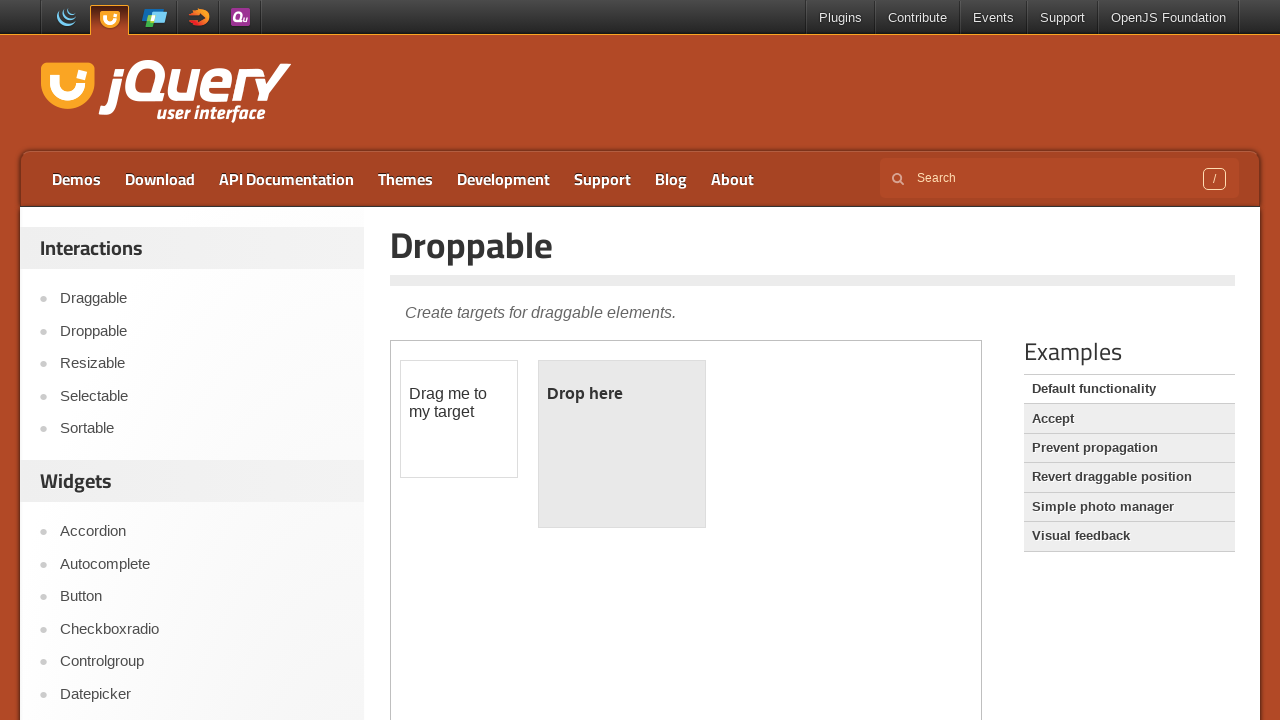

Located the droppable target area
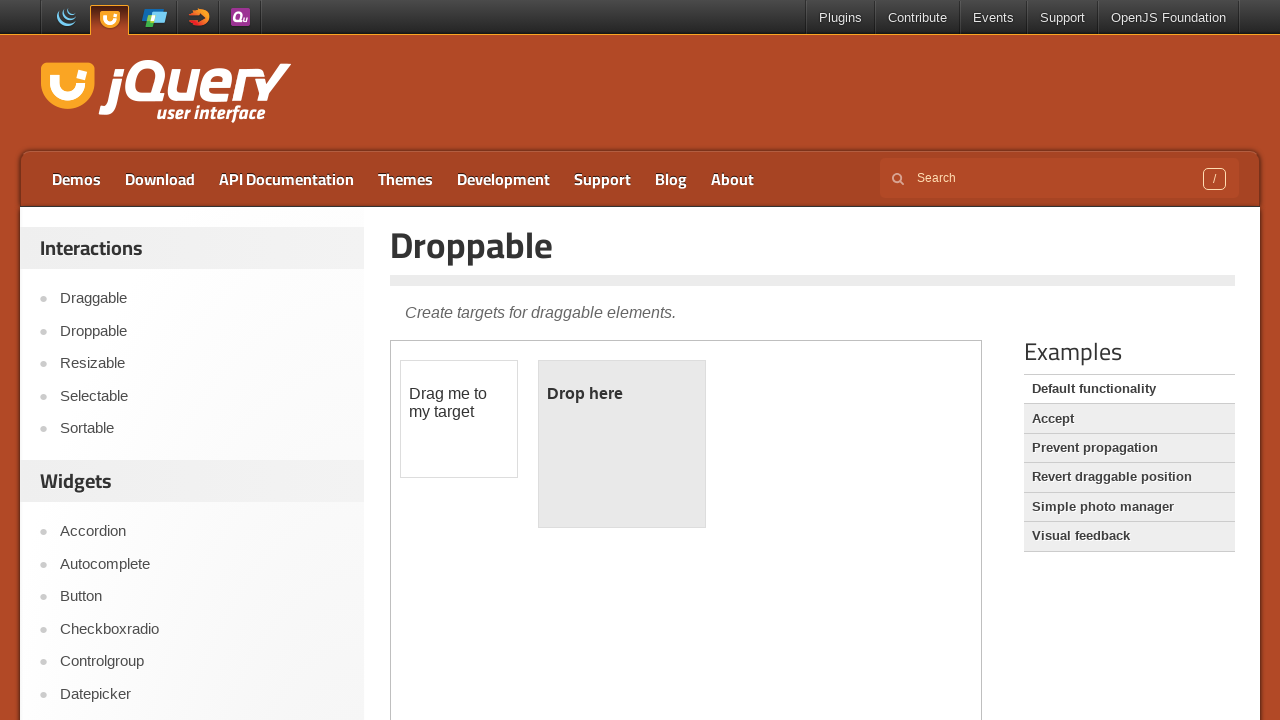

Dragged the draggable element onto the droppable target at (622, 444)
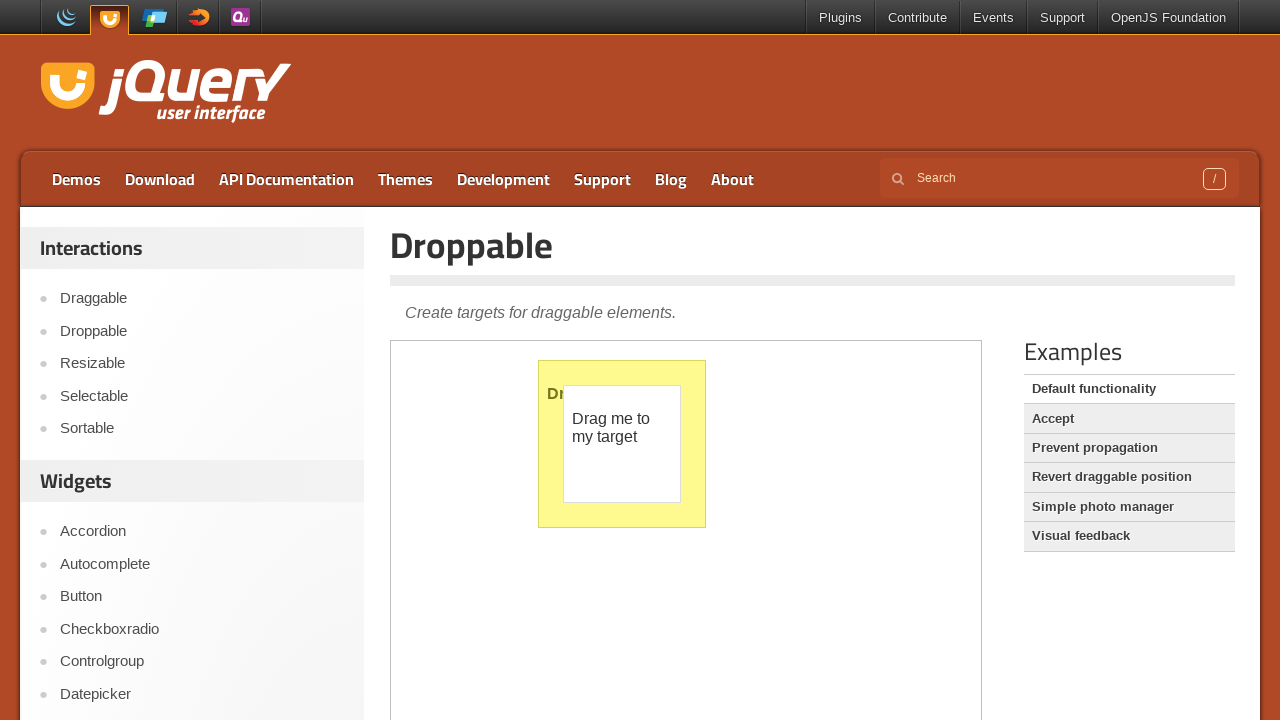

Waited 2 seconds for drag and drop operation to complete
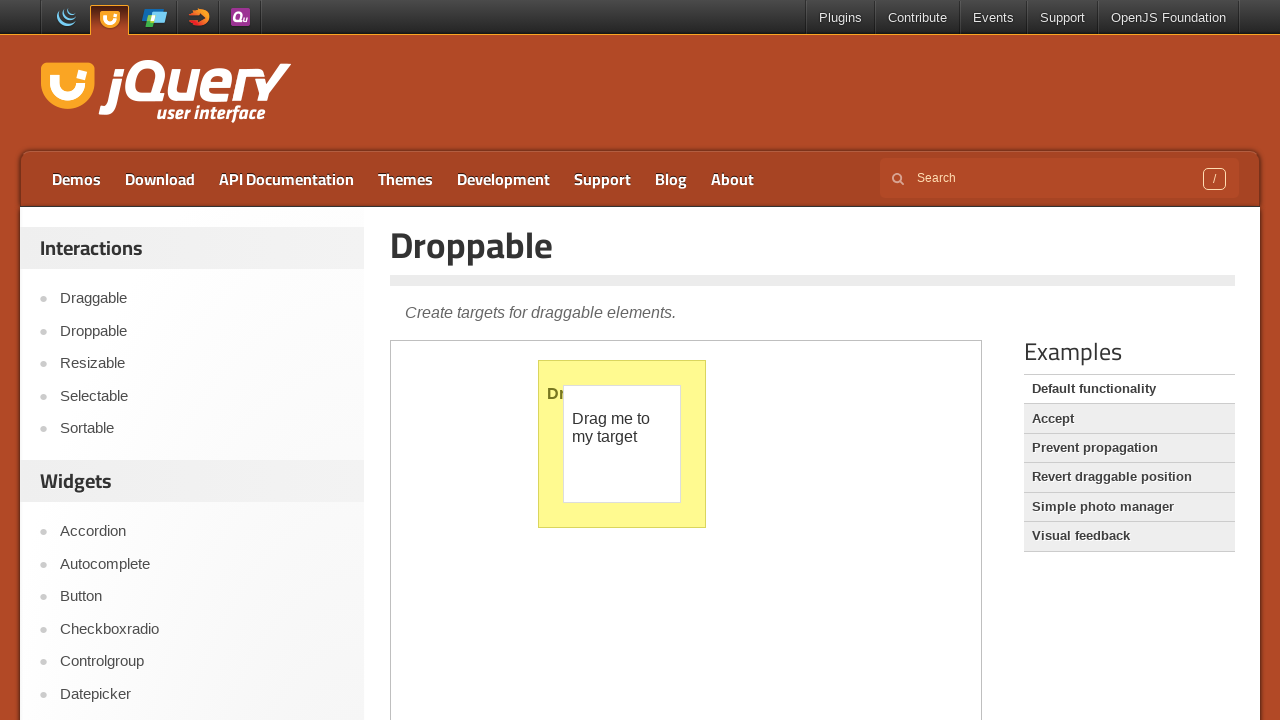

Verified access to the entry title element in the main frame
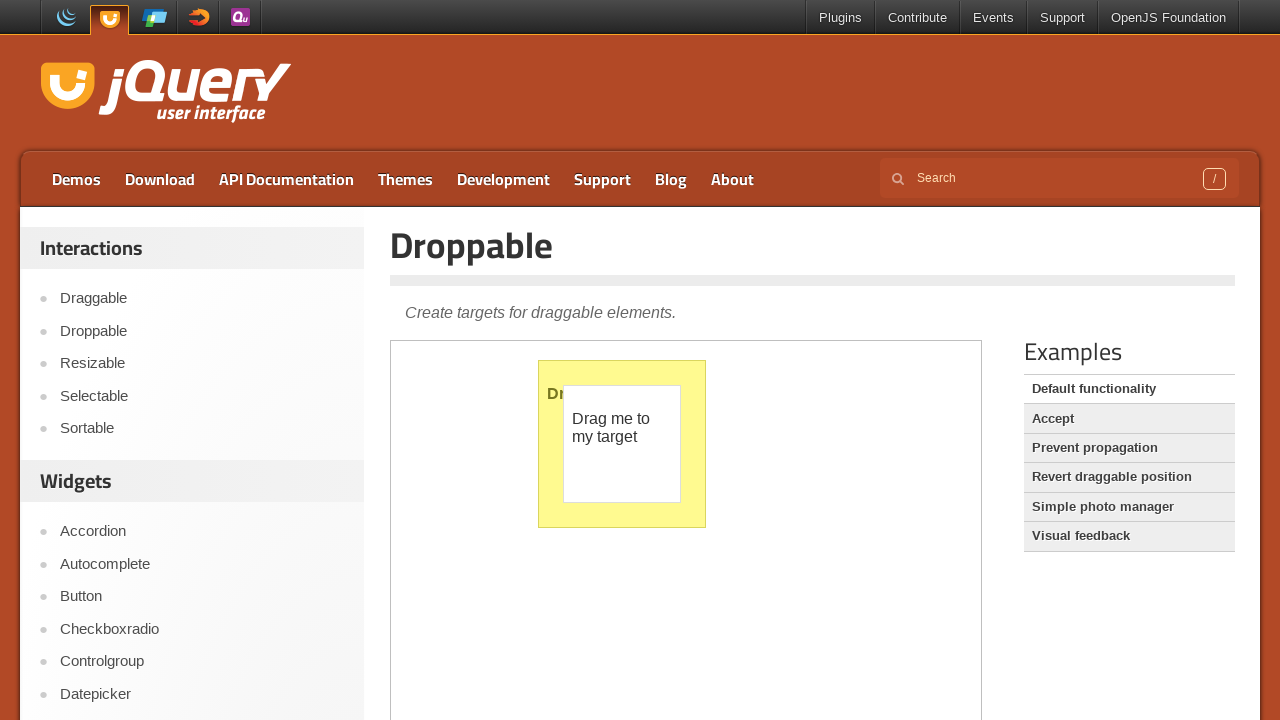

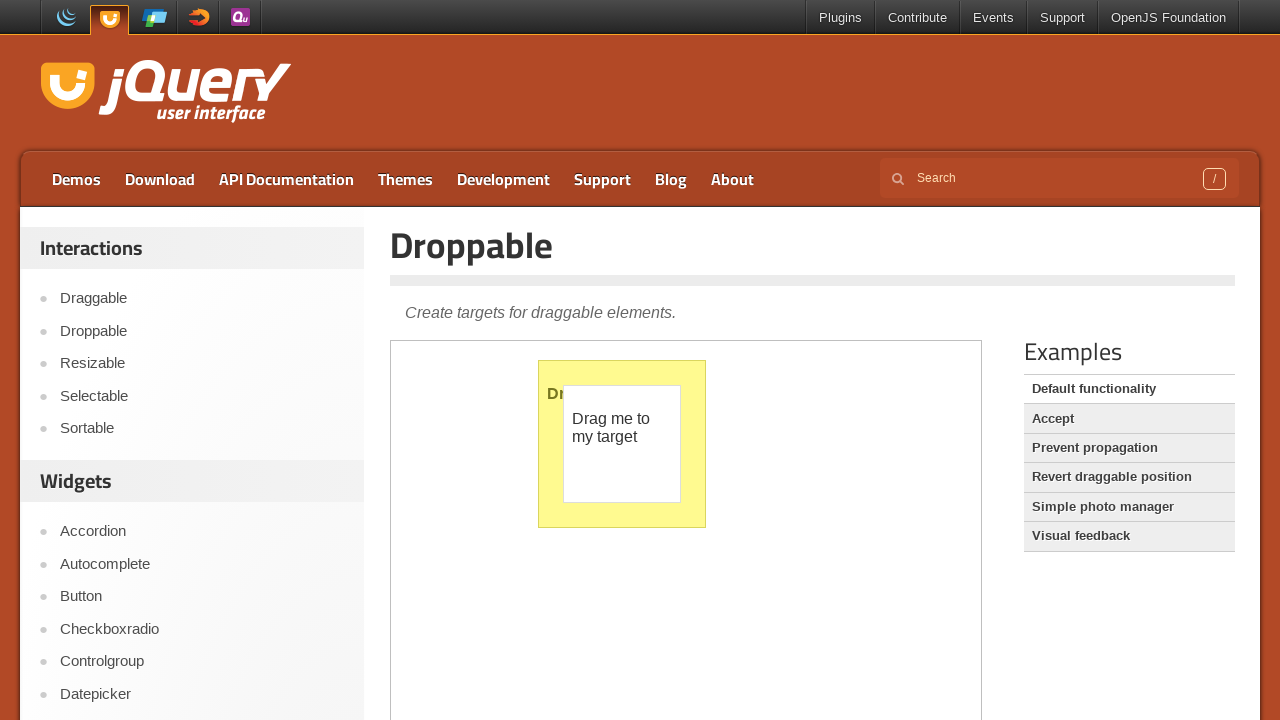